Tests navigation to the Shifting Content section and Example 1 Menu Element page, then verifies menu items are present by counting list elements

Starting URL: https://the-internet.herokuapp.com/

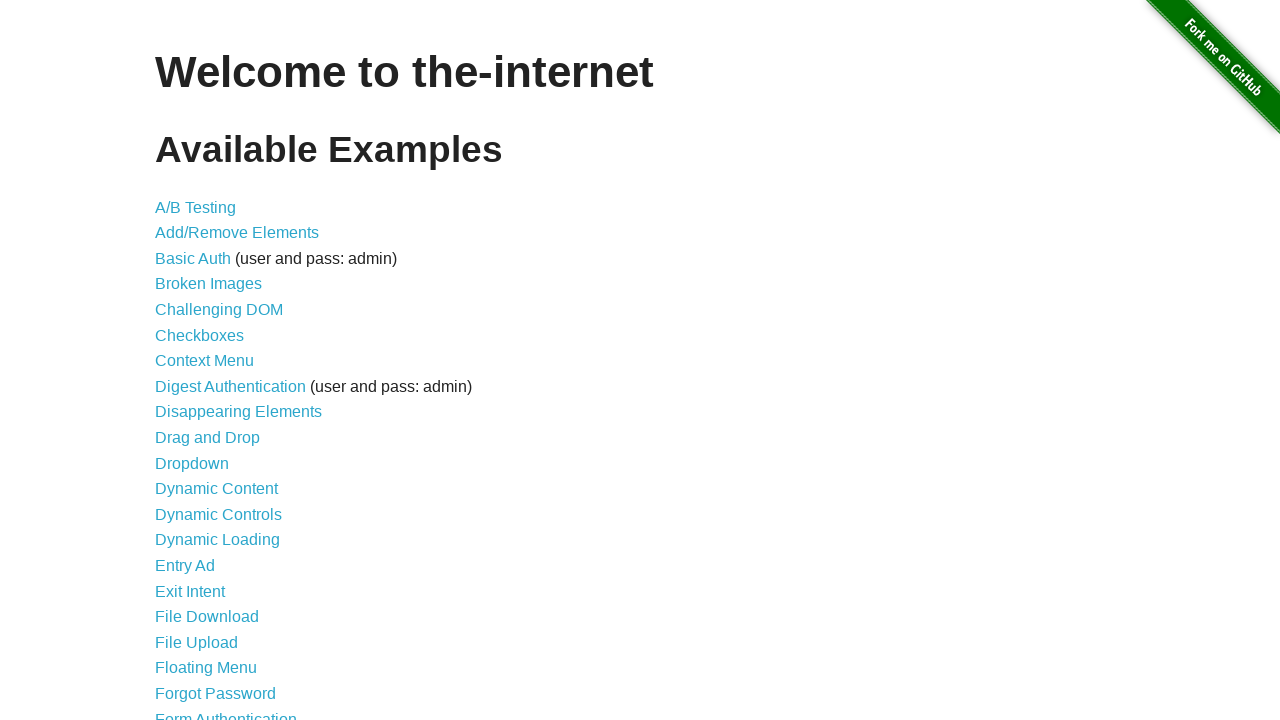

Clicked on 'Shifting Content' link at (212, 523) on text=Shifting Content
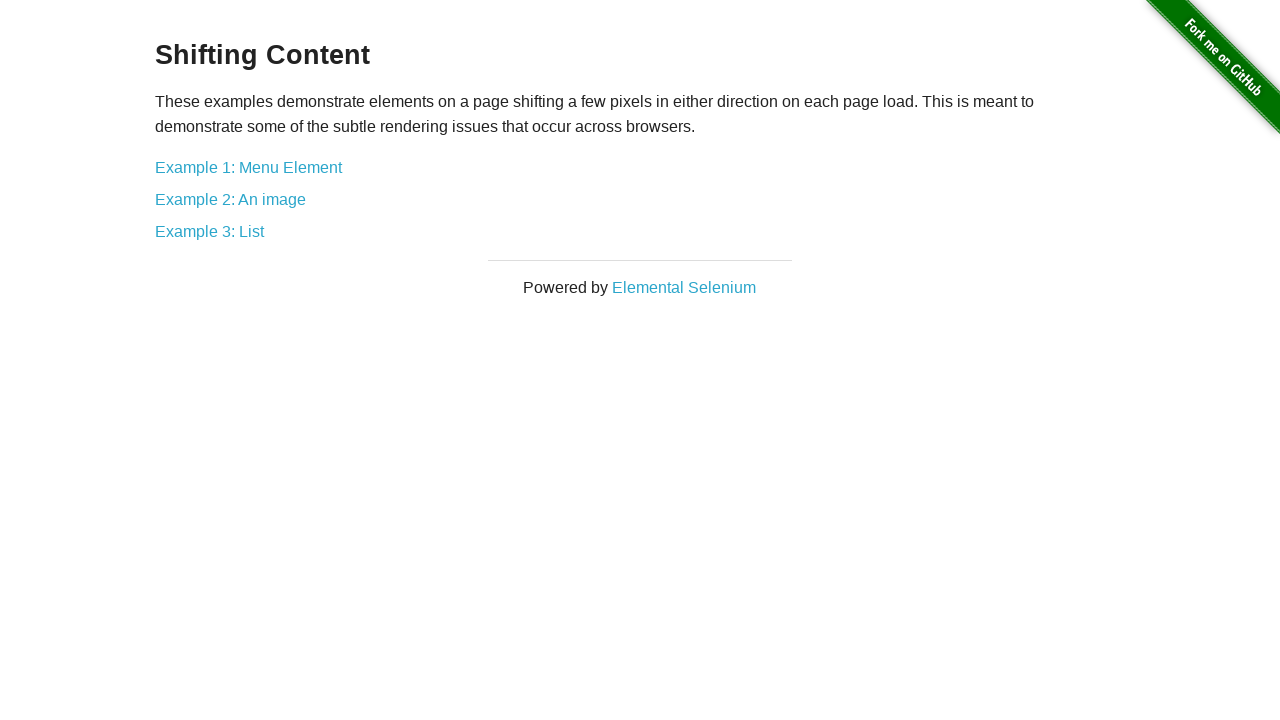

Clicked on 'Example 1: Menu Element' link at (248, 167) on text=Example 1: Menu Element
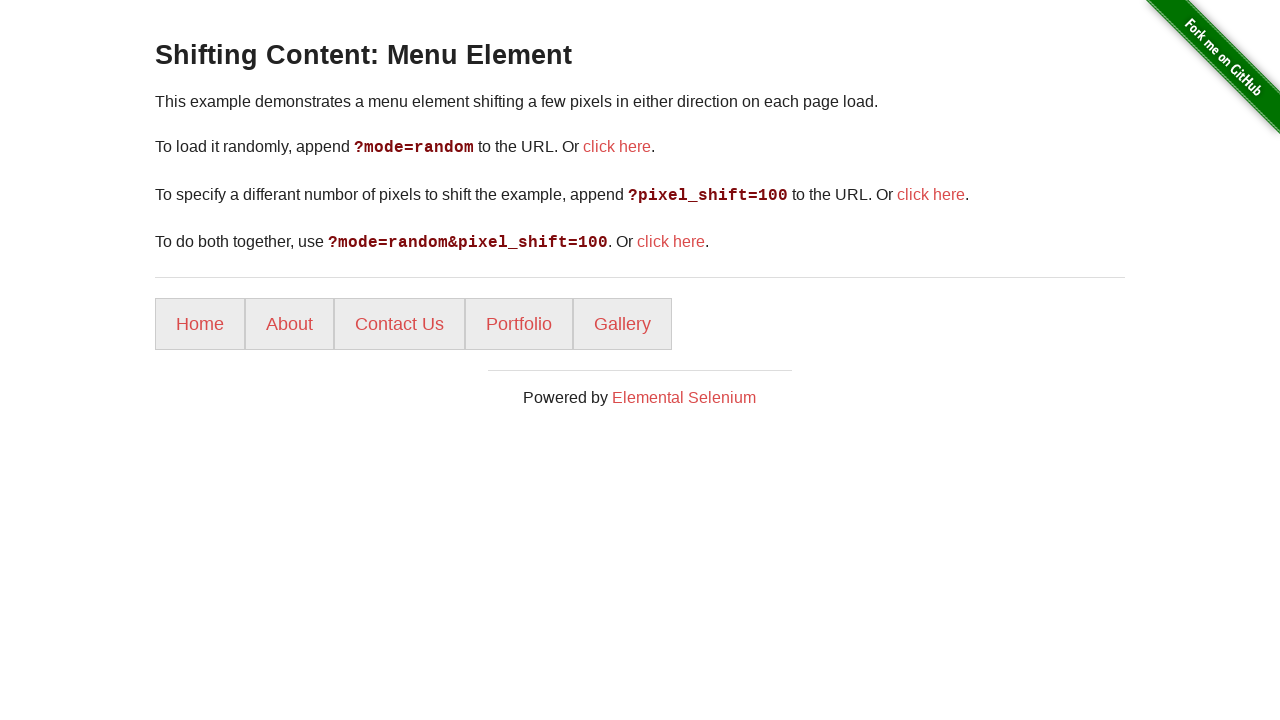

Menu items loaded - verified list elements are present
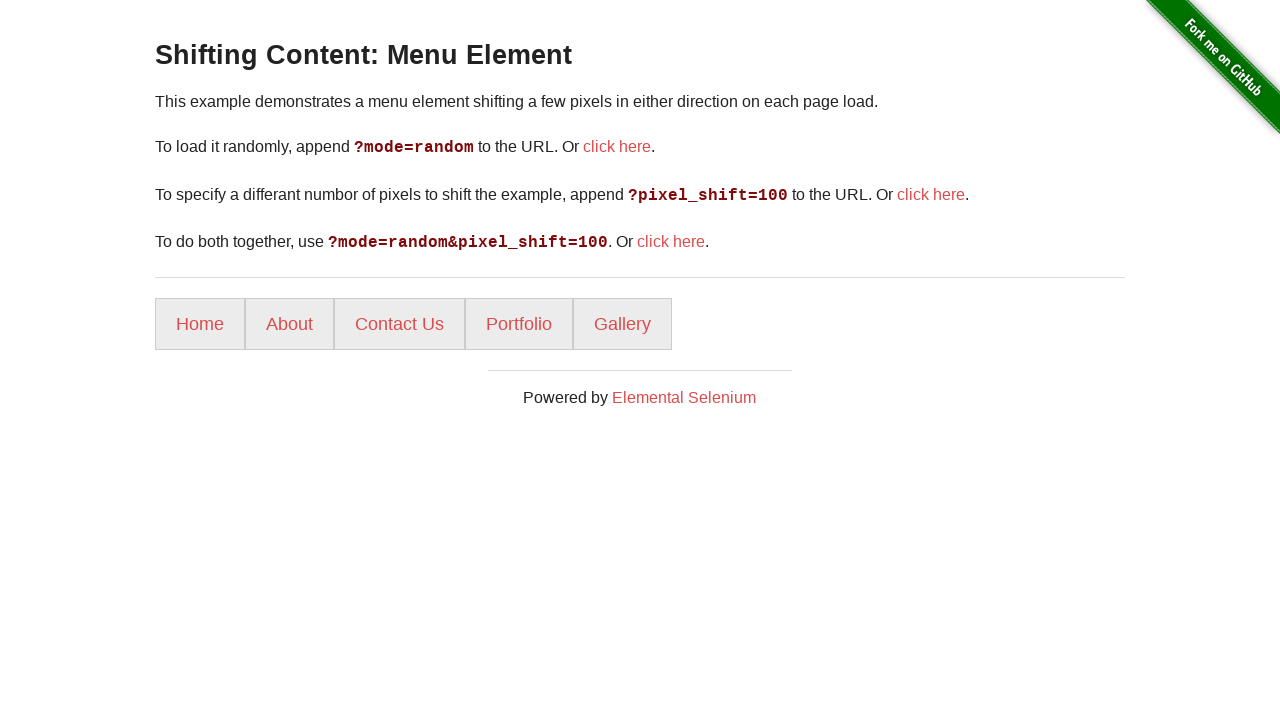

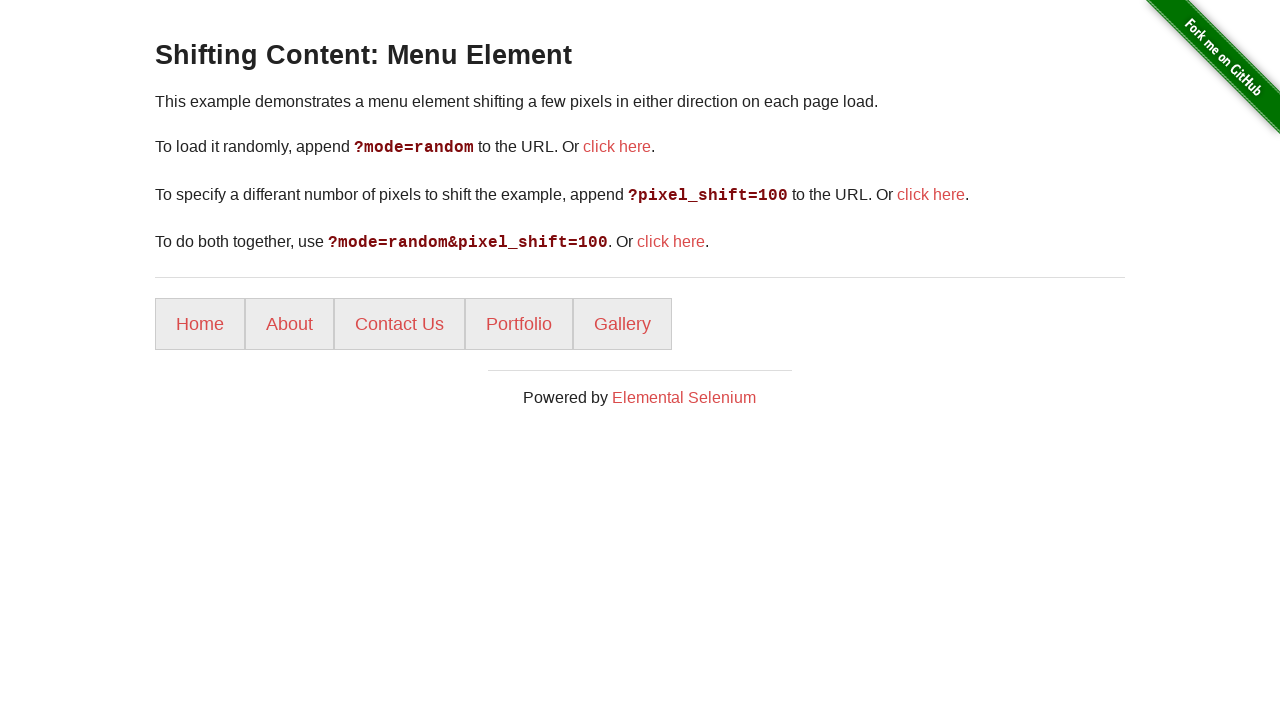